Tests right-click context menu functionality by performing a right-click on an element and selecting an option from the context menu

Starting URL: https://swisnl.github.io/jQuery-contextMenu/demo.html

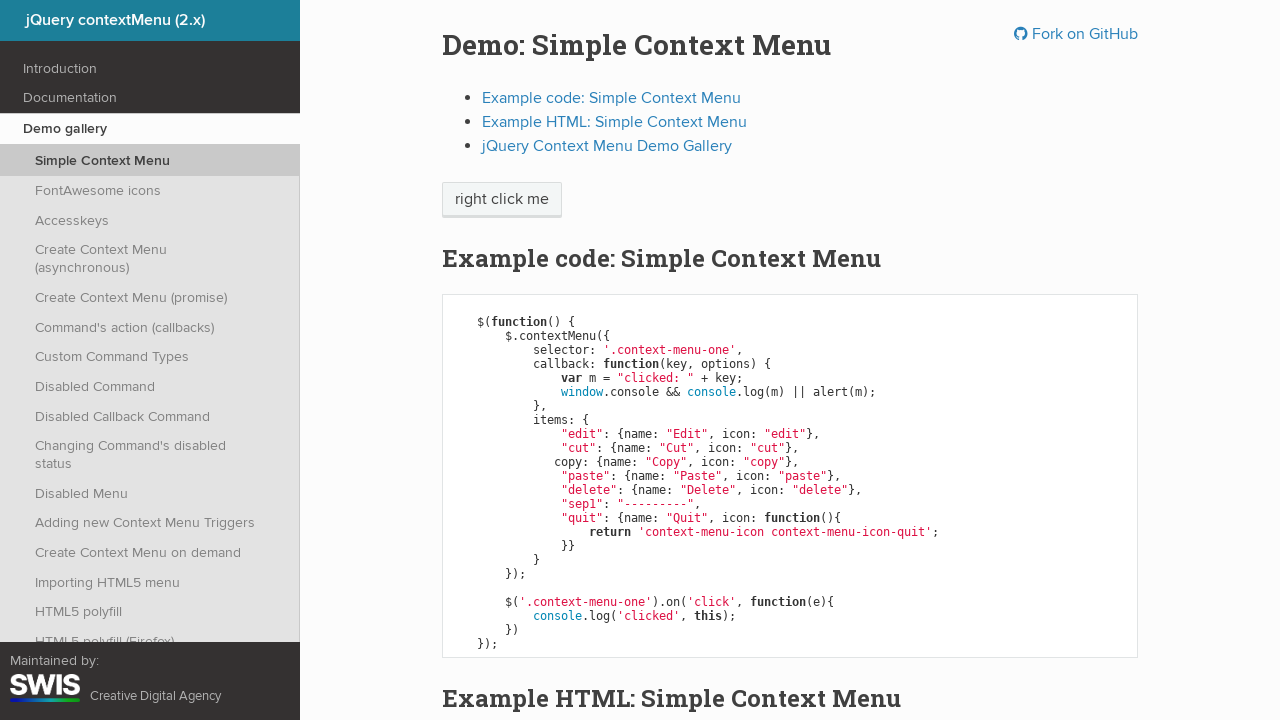

Located the 'right click me' element
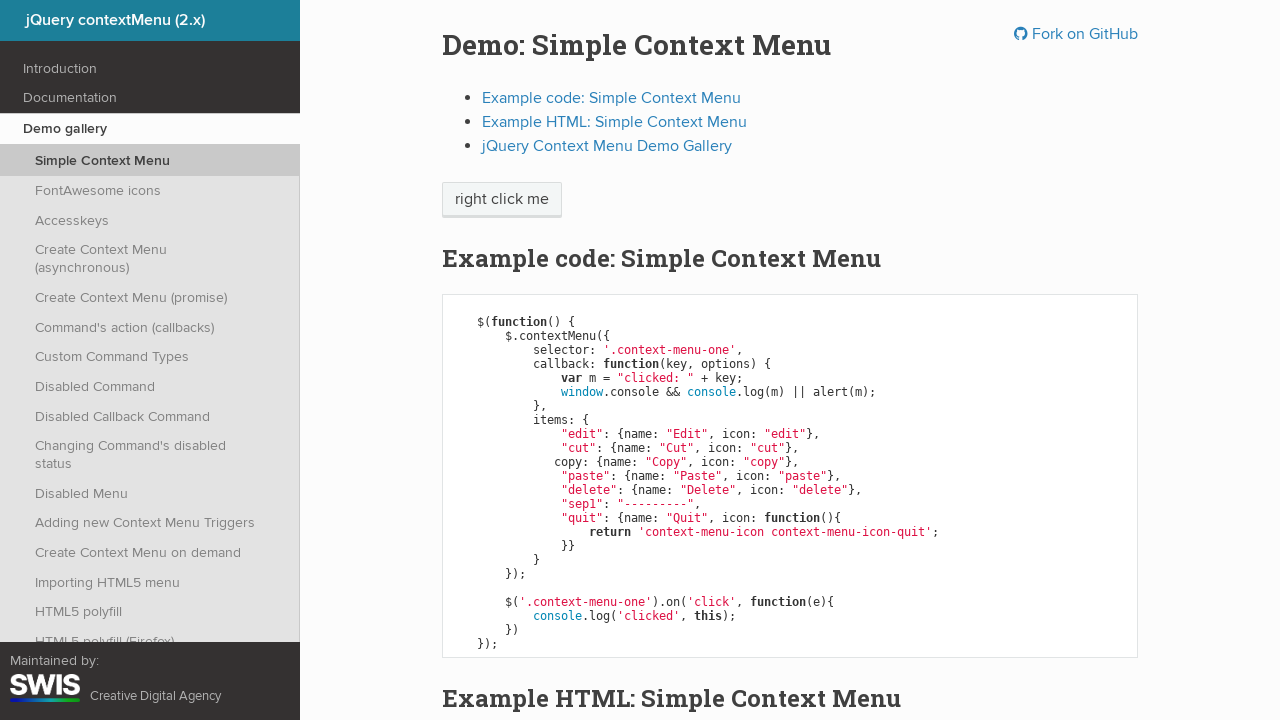

Performed right-click on the element at (502, 200) on xpath=//span[text()='right click me']
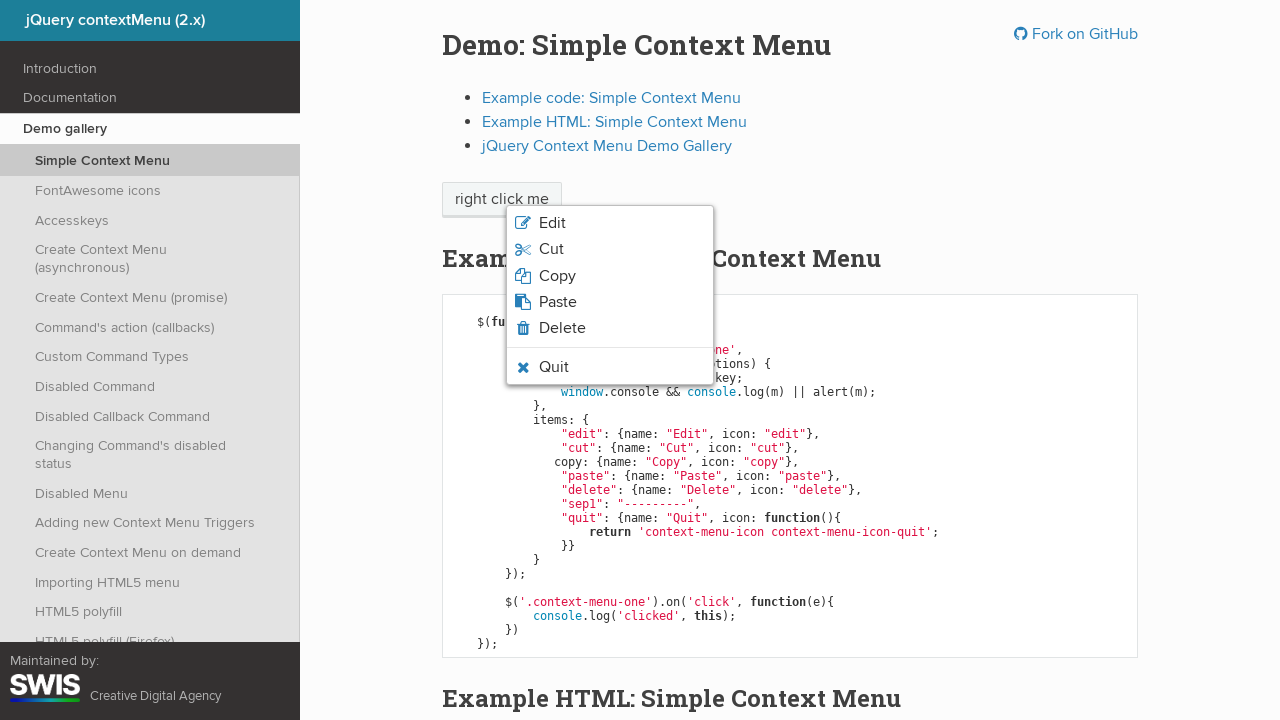

Context menu appeared
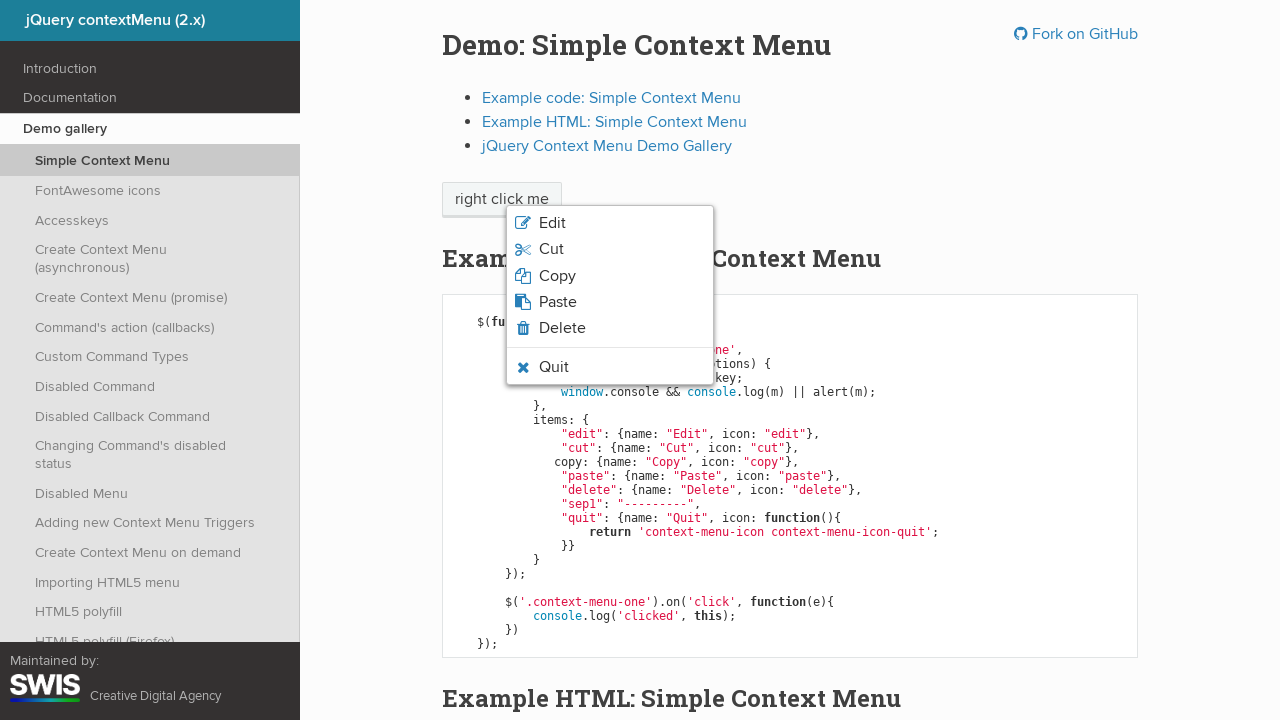

Retrieved all context menu options
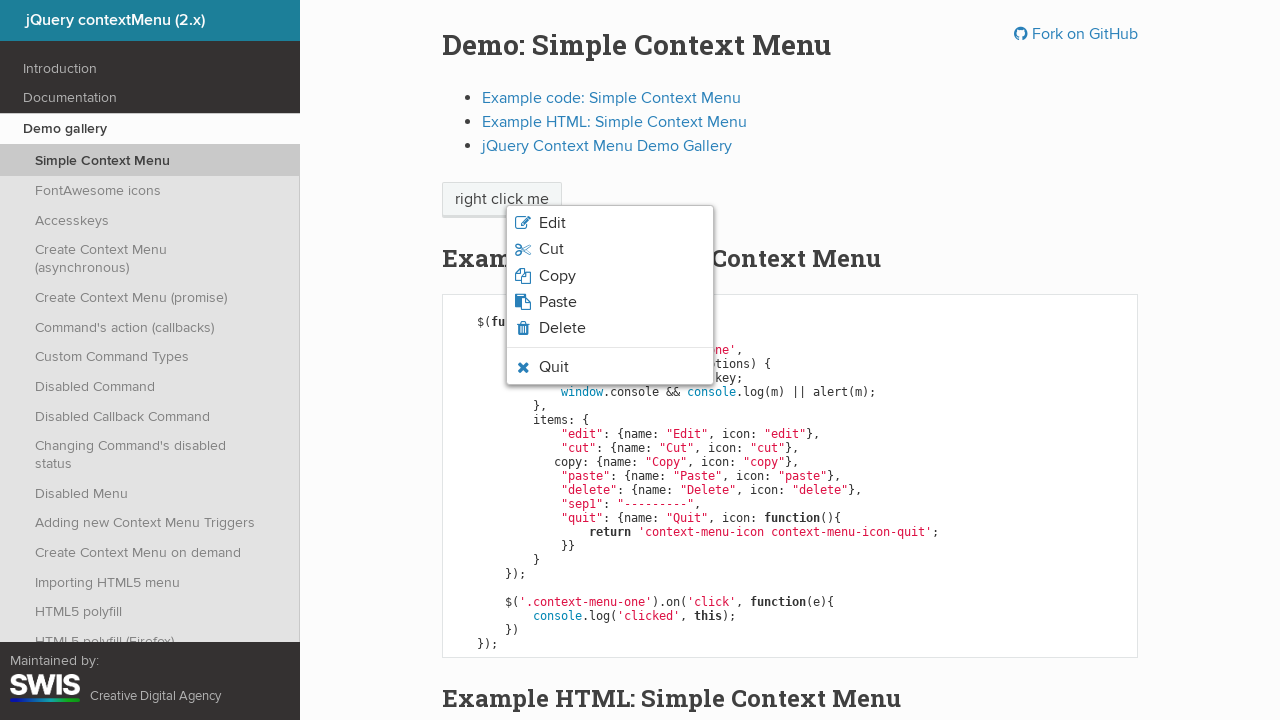

Clicked 'Paste' option from context menu at (558, 302) on xpath=//ul[@class='context-menu-list context-menu-root']/li/span >> nth=3
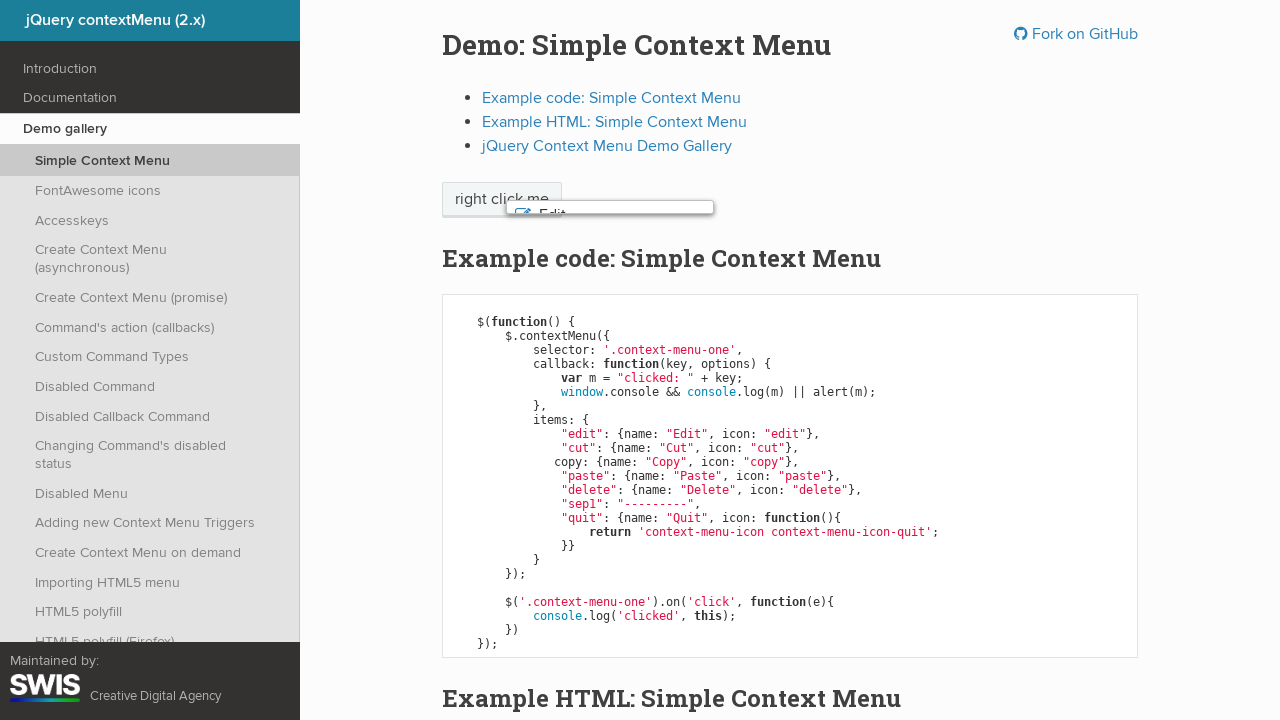

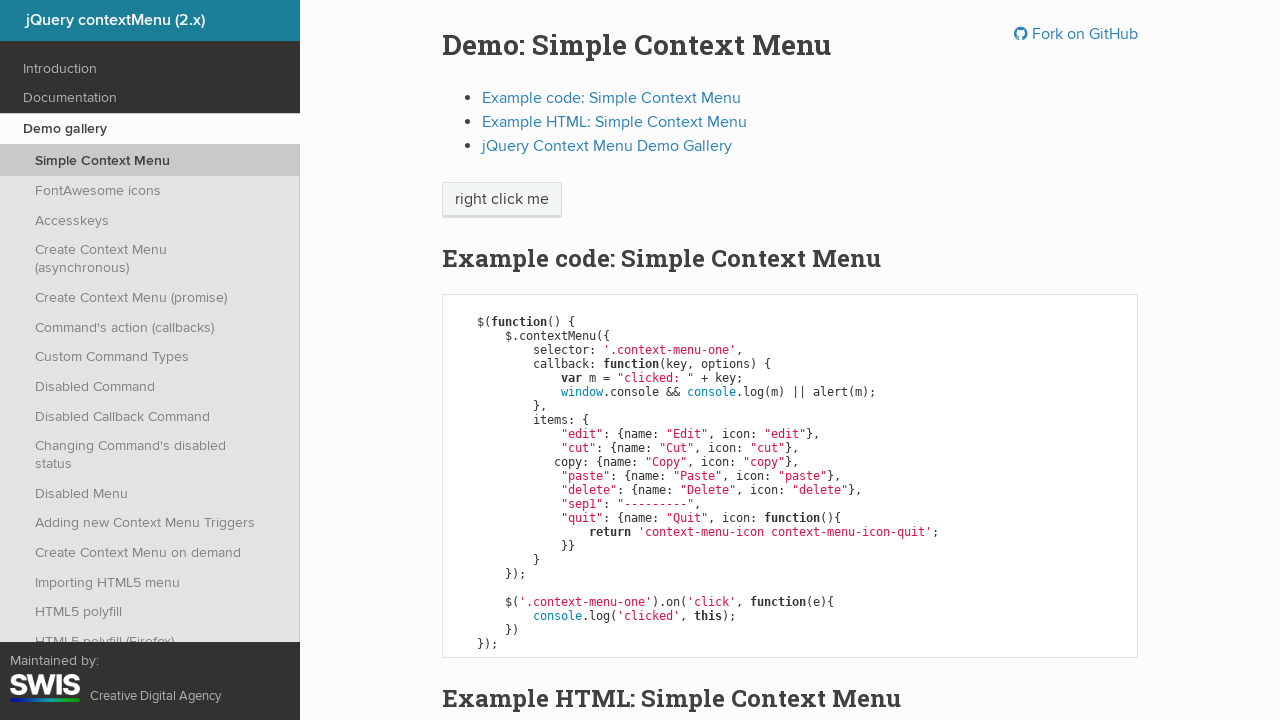